Tests checkbox selection, radio button interaction, and element visibility toggle on a practice automation page by selecting a specific checkbox, clicking a radio button, and verifying hide/show functionality of a text box.

Starting URL: https://rahulshettyacademy.com/AutomationPractice/

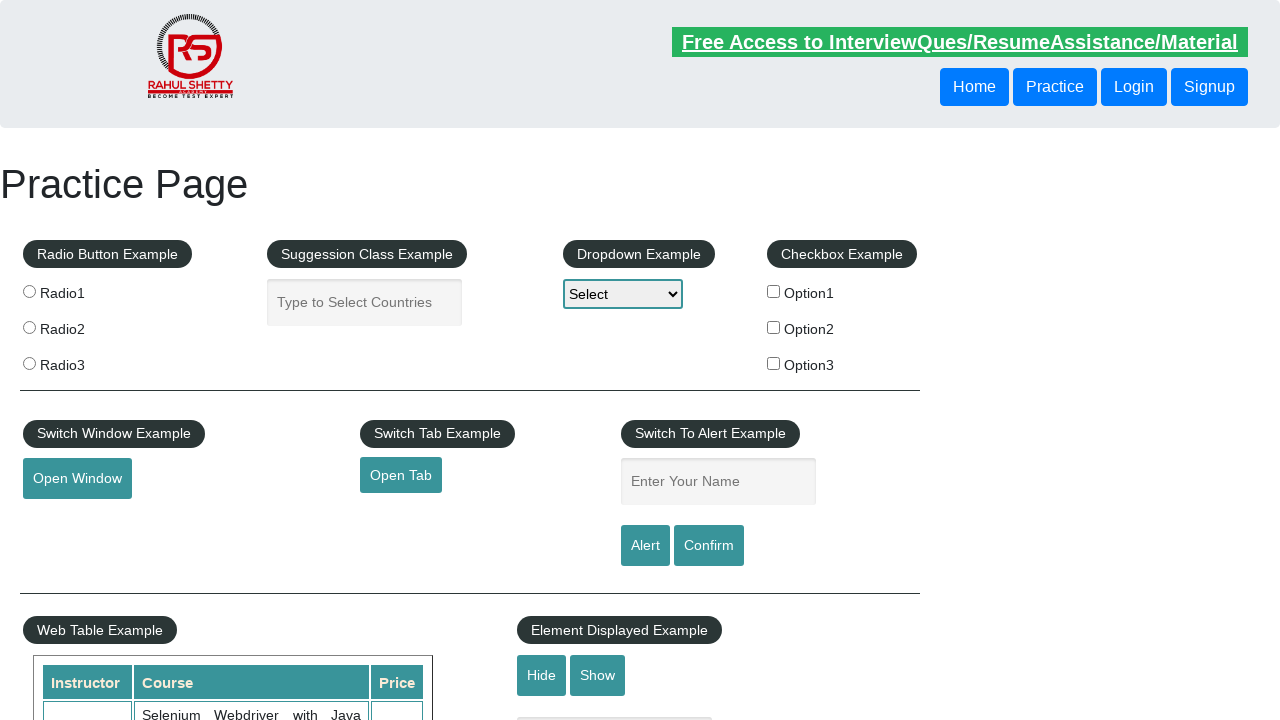

Navigated to automation practice page
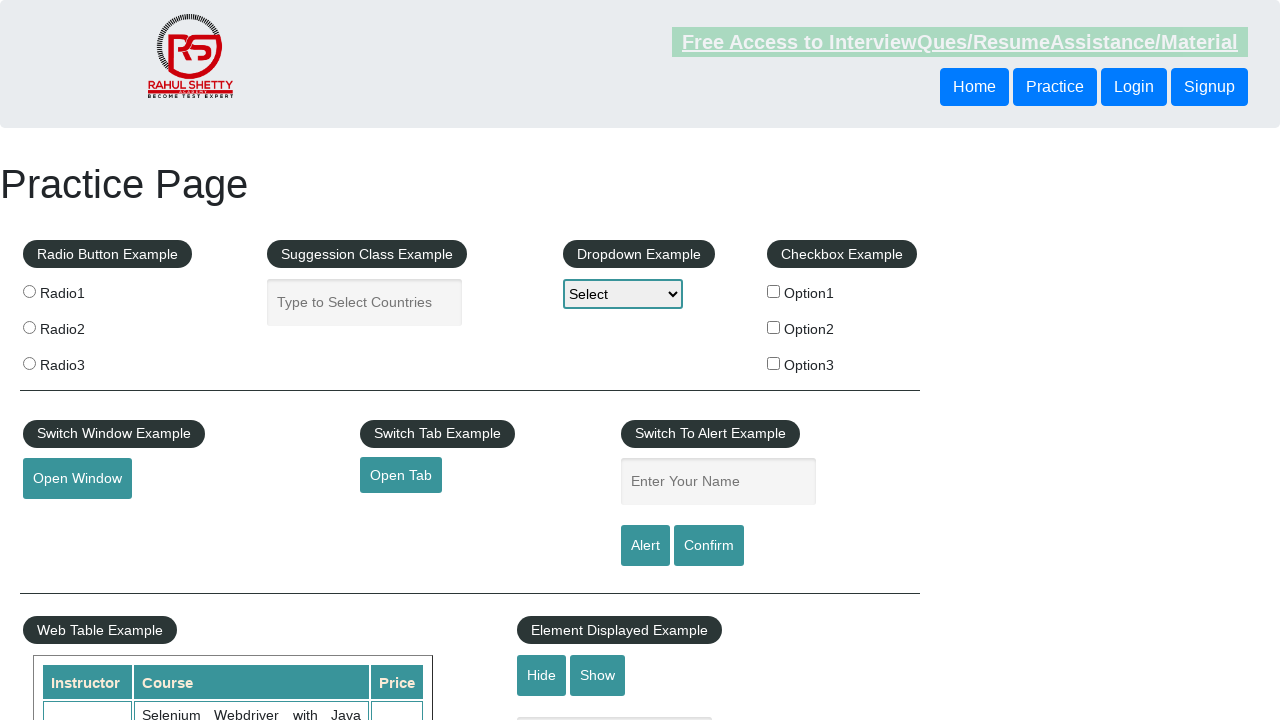

Retrieved all checkbox elements
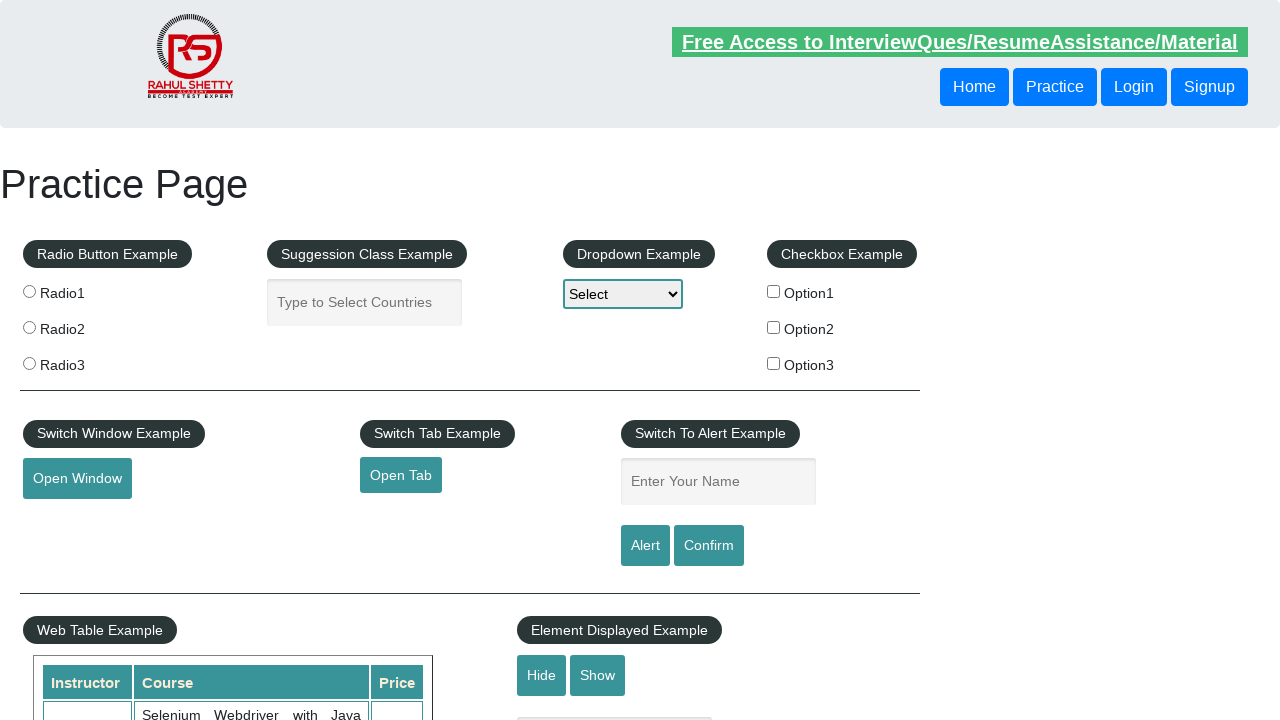

Selected checkbox with value 'option2' at (774, 327) on xpath=//input[@type='checkbox'] >> nth=1
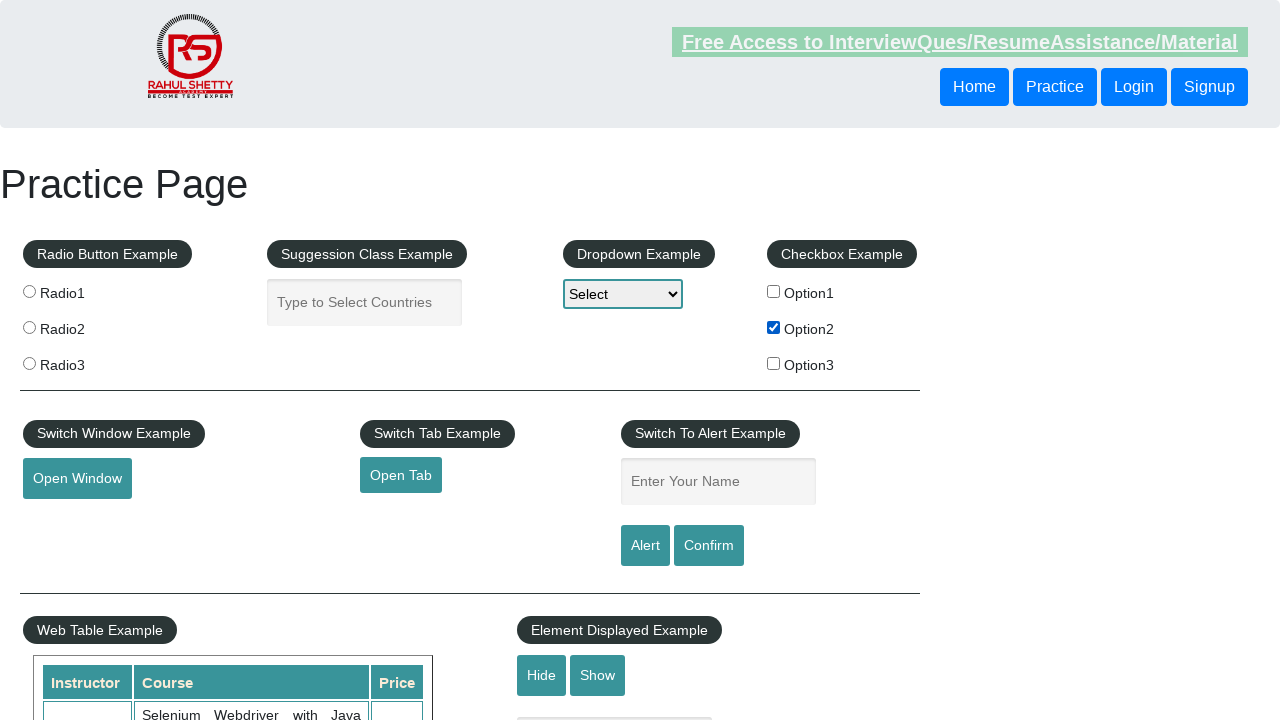

Retrieved all radio button elements
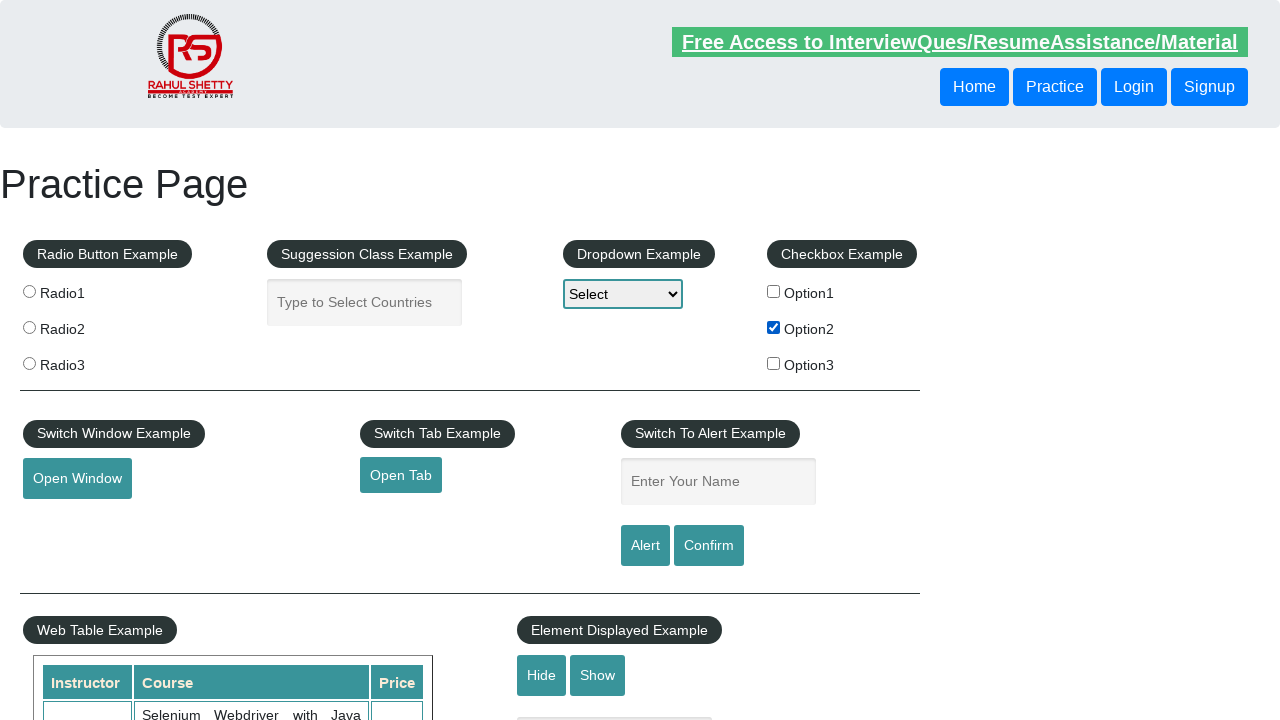

Clicked the third radio button at (29, 363) on .radioButton >> nth=2
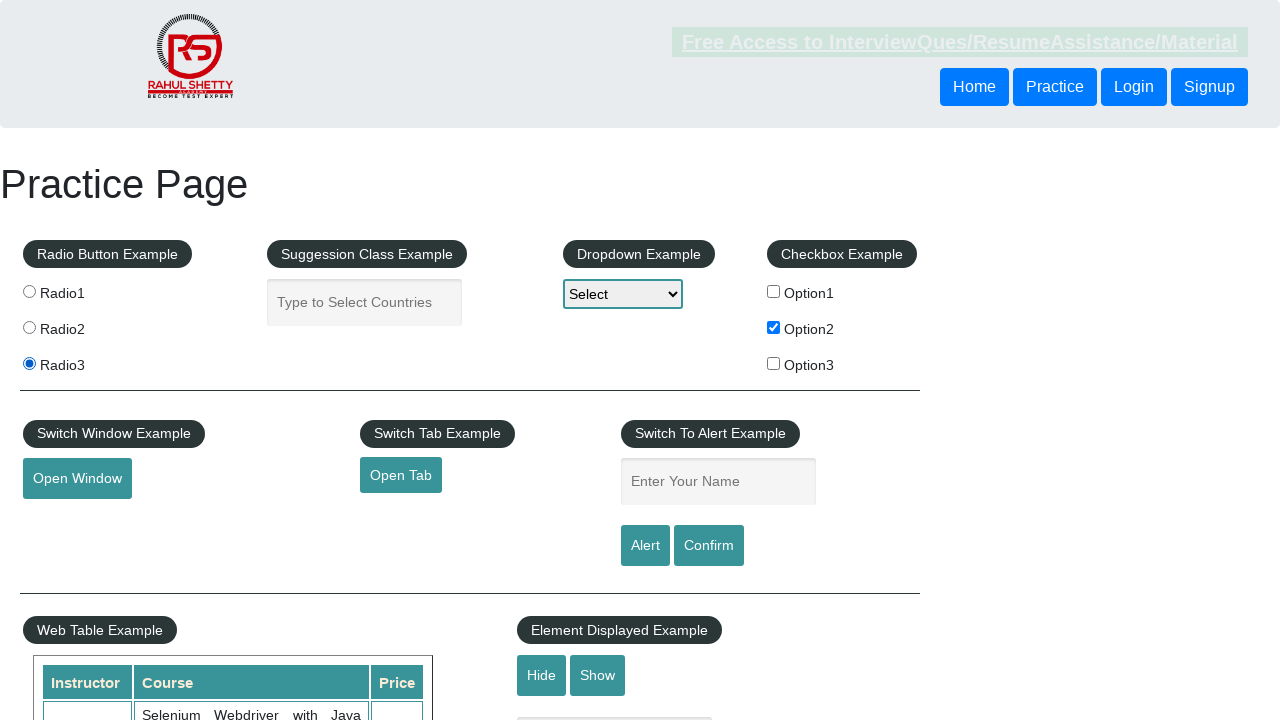

Verified text box element is visible
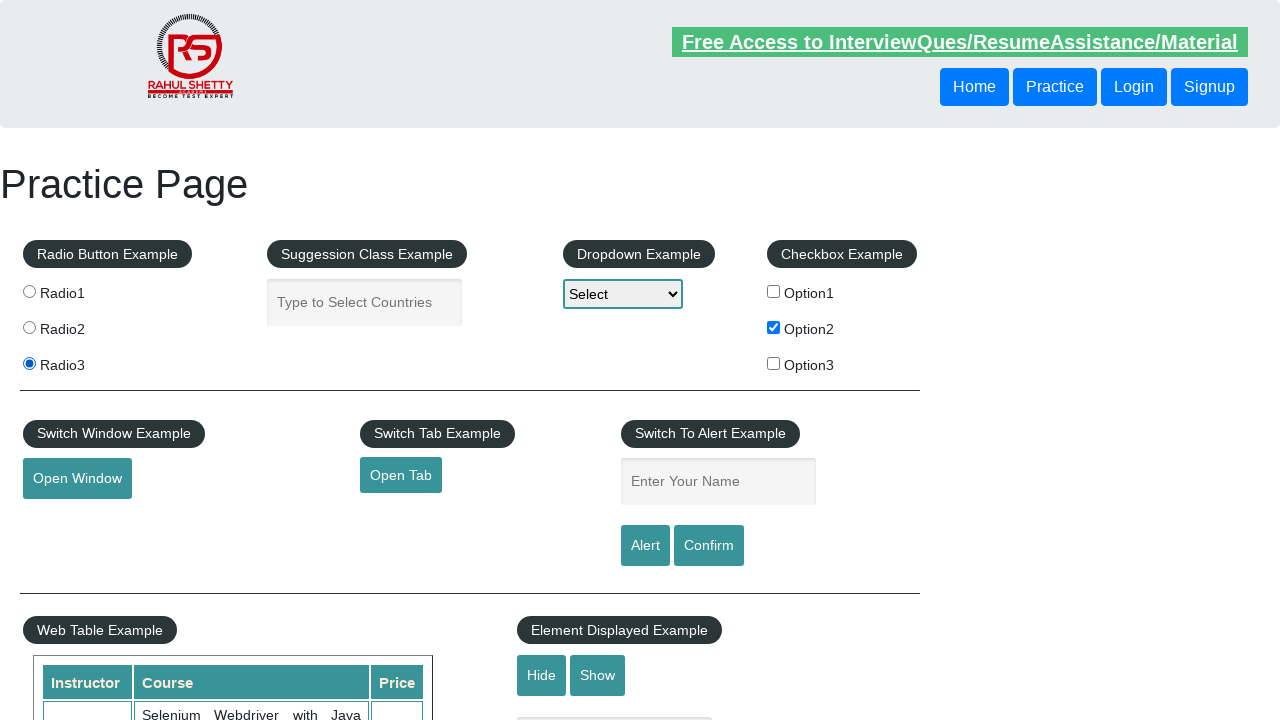

Clicked hide button to hide the text box at (542, 675) on #hide-textbox
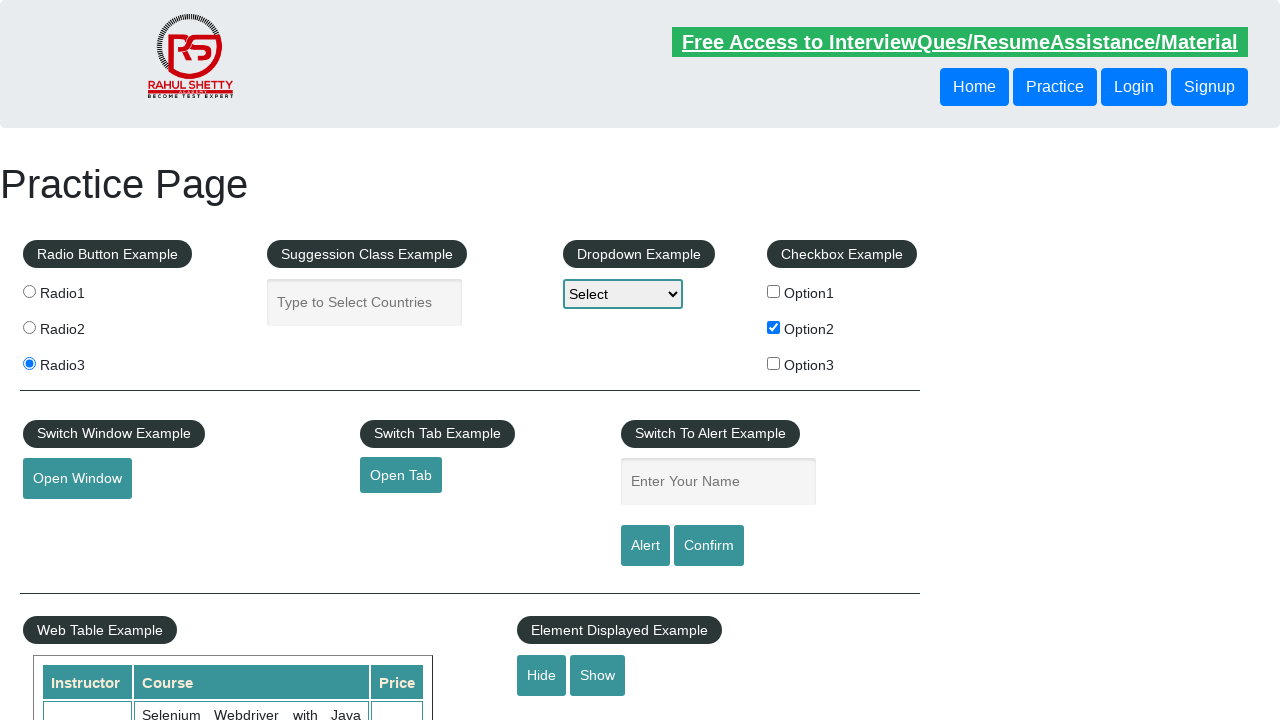

Verified text box element is hidden
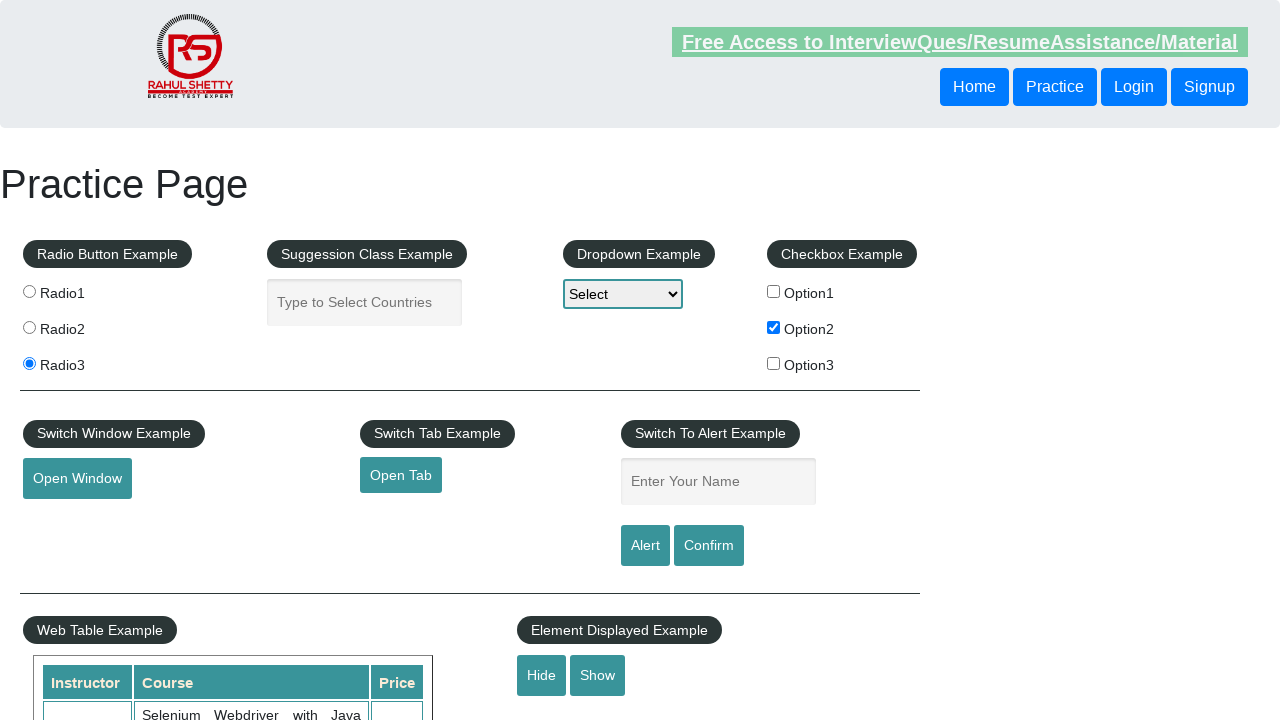

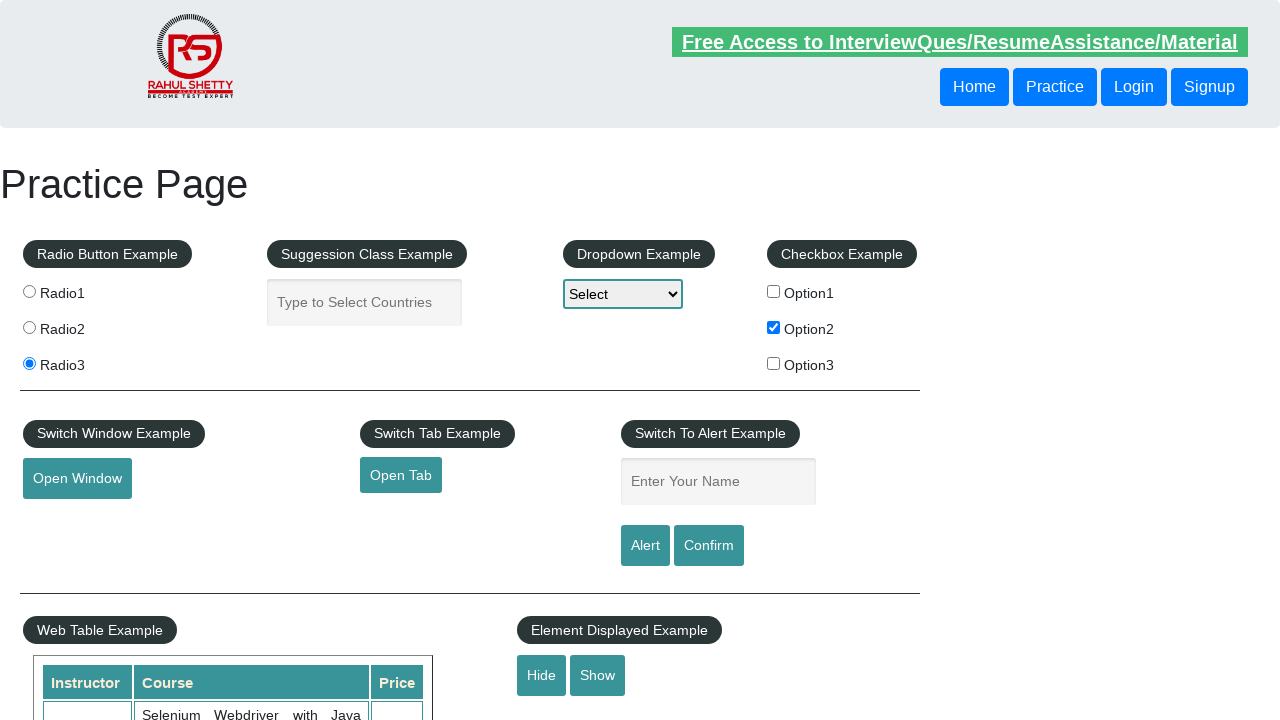